Navigates to Selenium documentation page and scrolls down the page

Starting URL: https://www.selenium.dev/documentation/

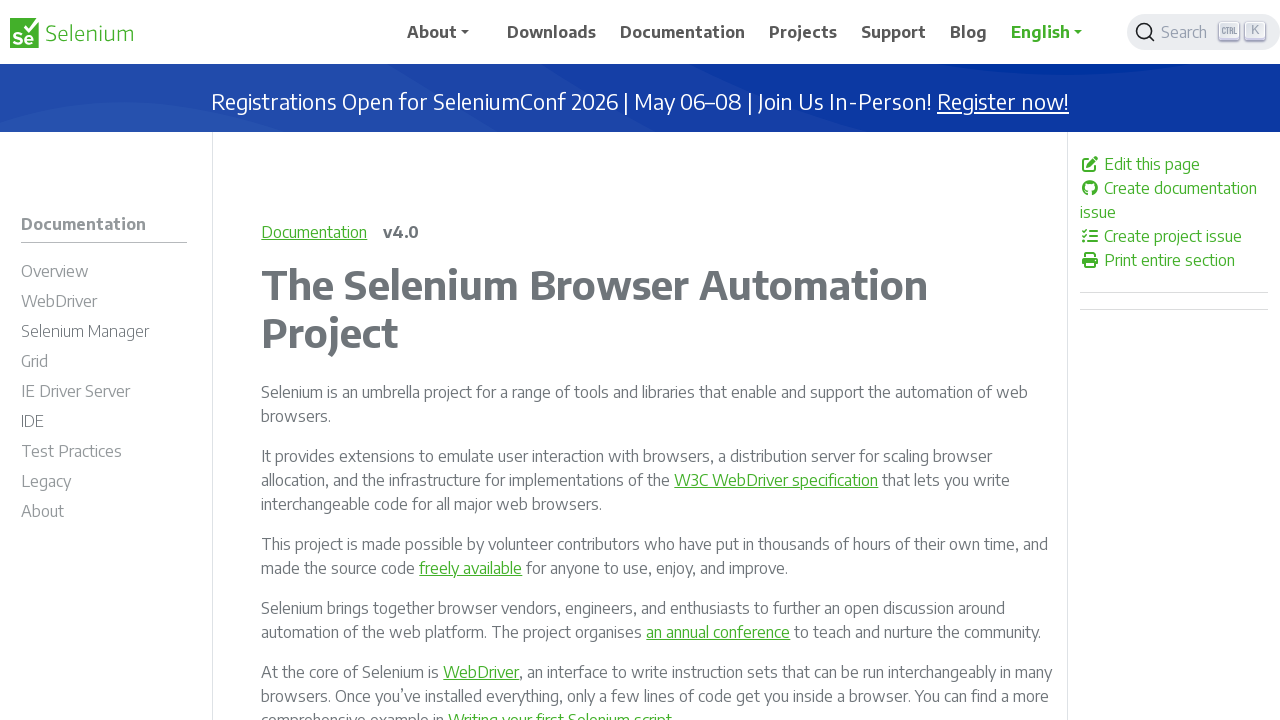

Navigated to Selenium documentation page
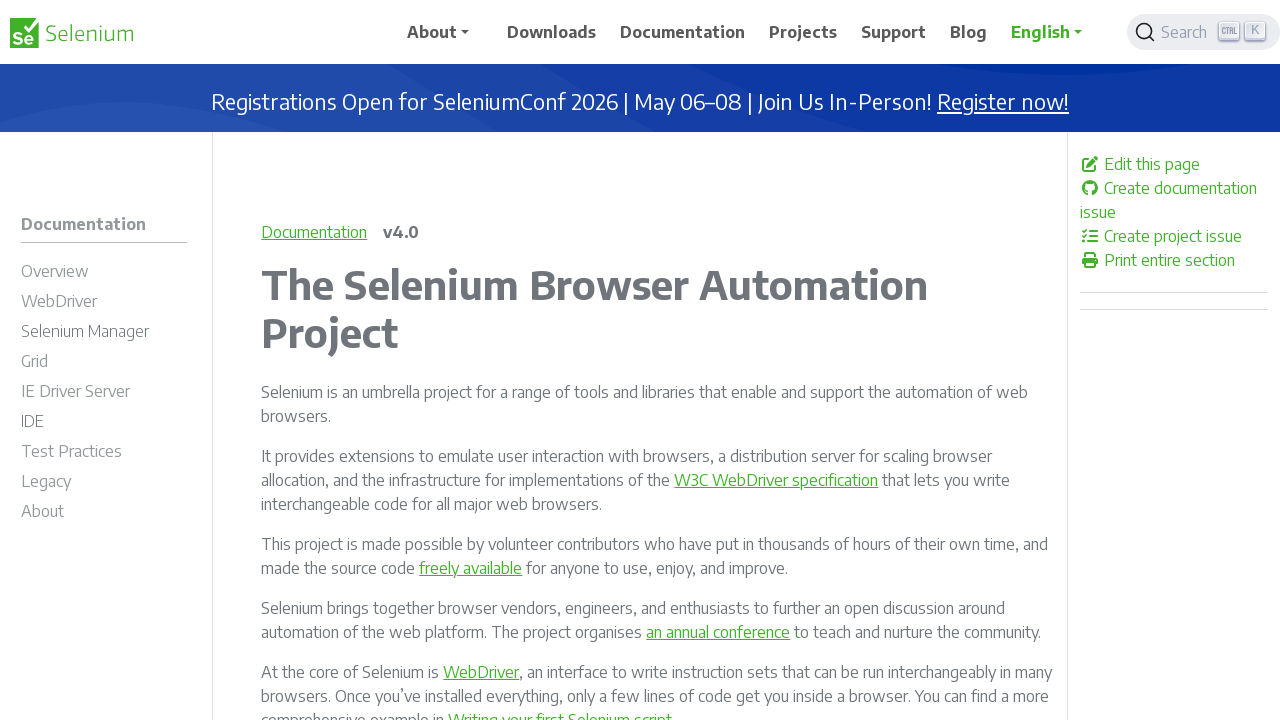

Scrolled down the page to 2500px
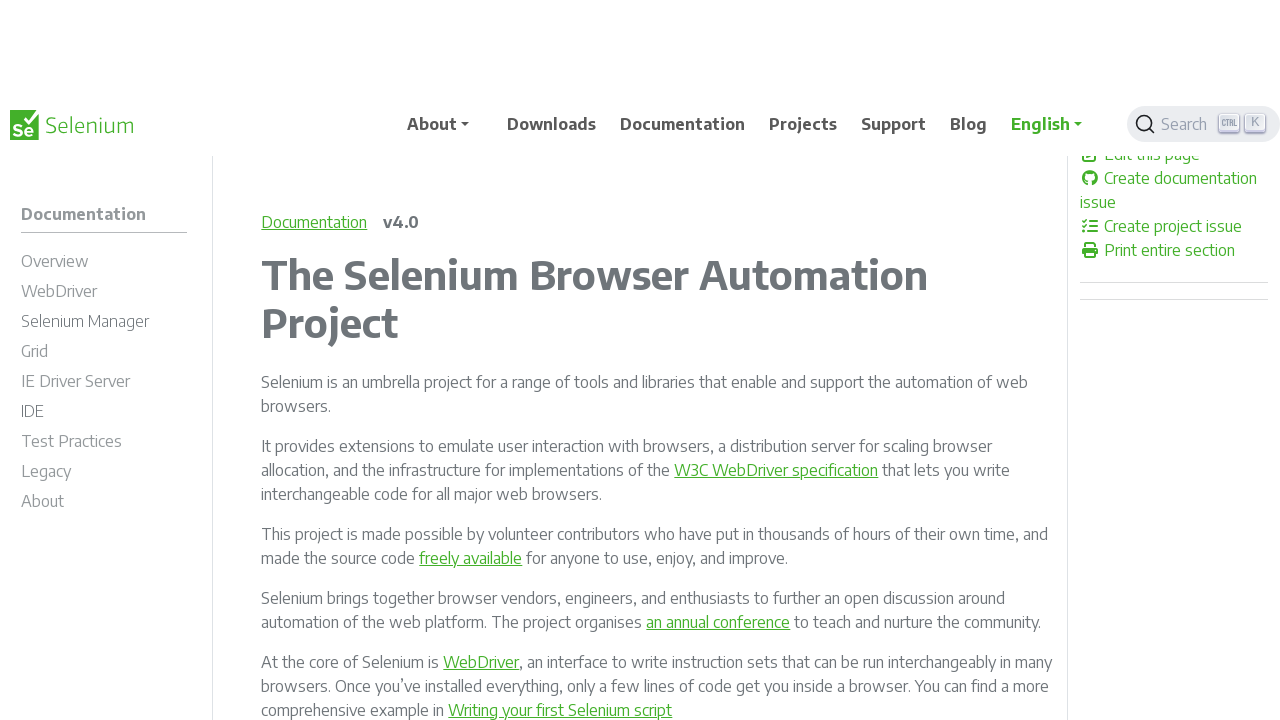

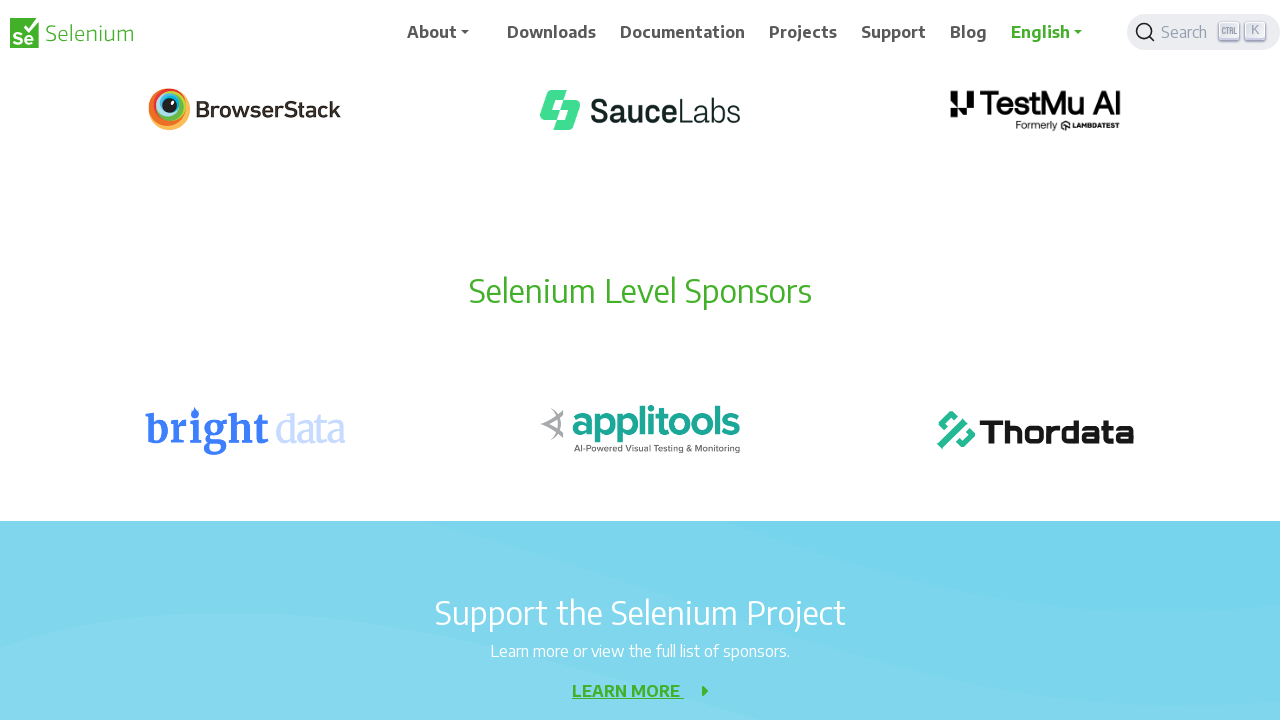